Verifies that a checkbox input element is selected/checked

Starting URL: https://www.selenium.dev/selenium/web/inputs.html

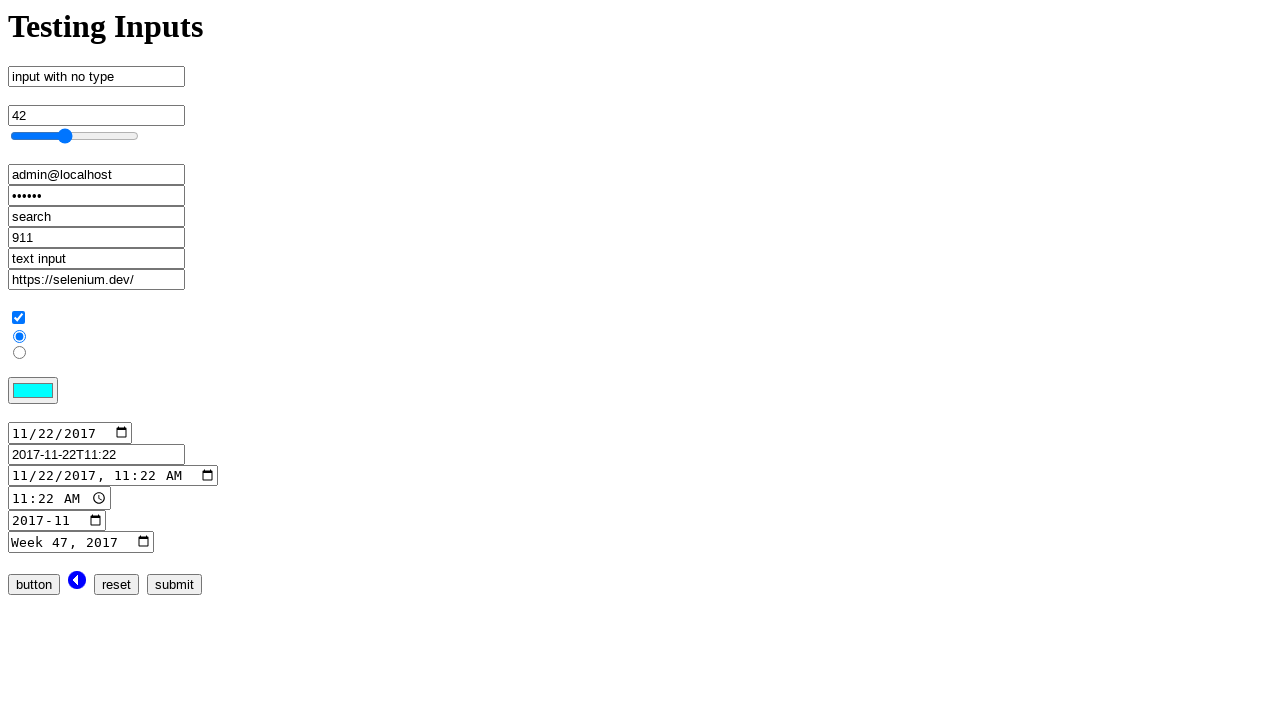

Navigated to inputs test page
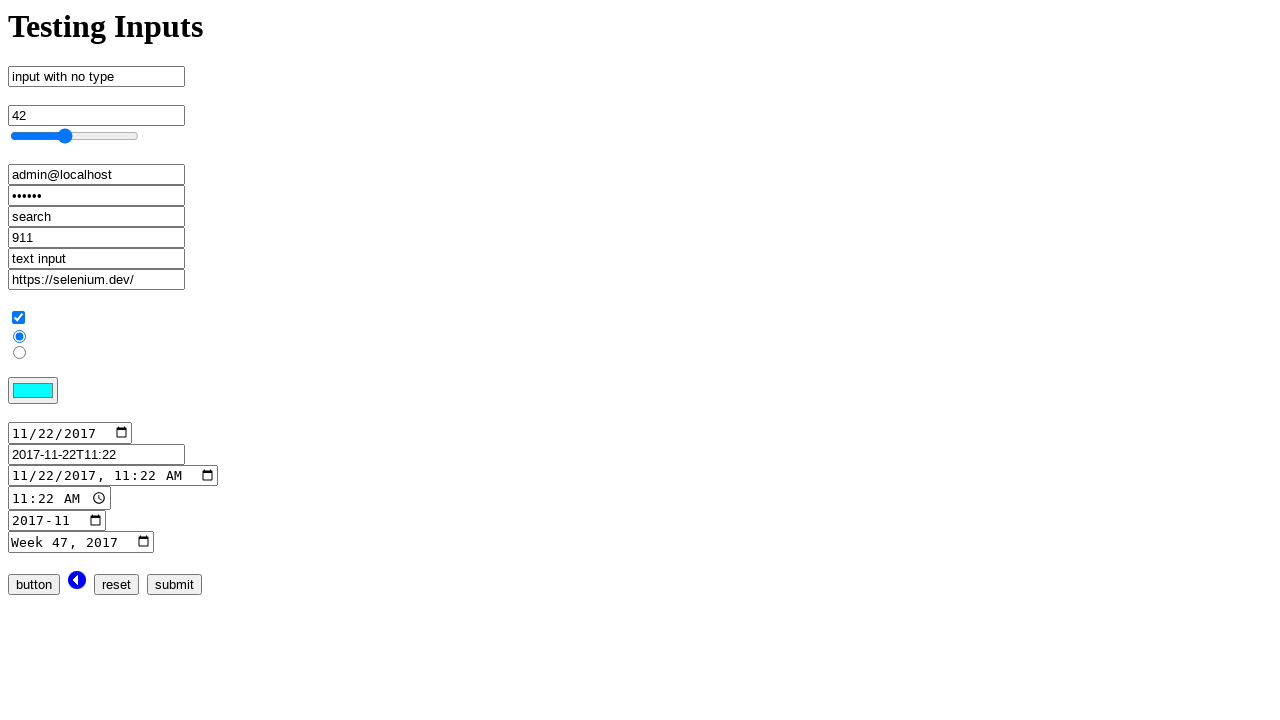

Located checkbox input element
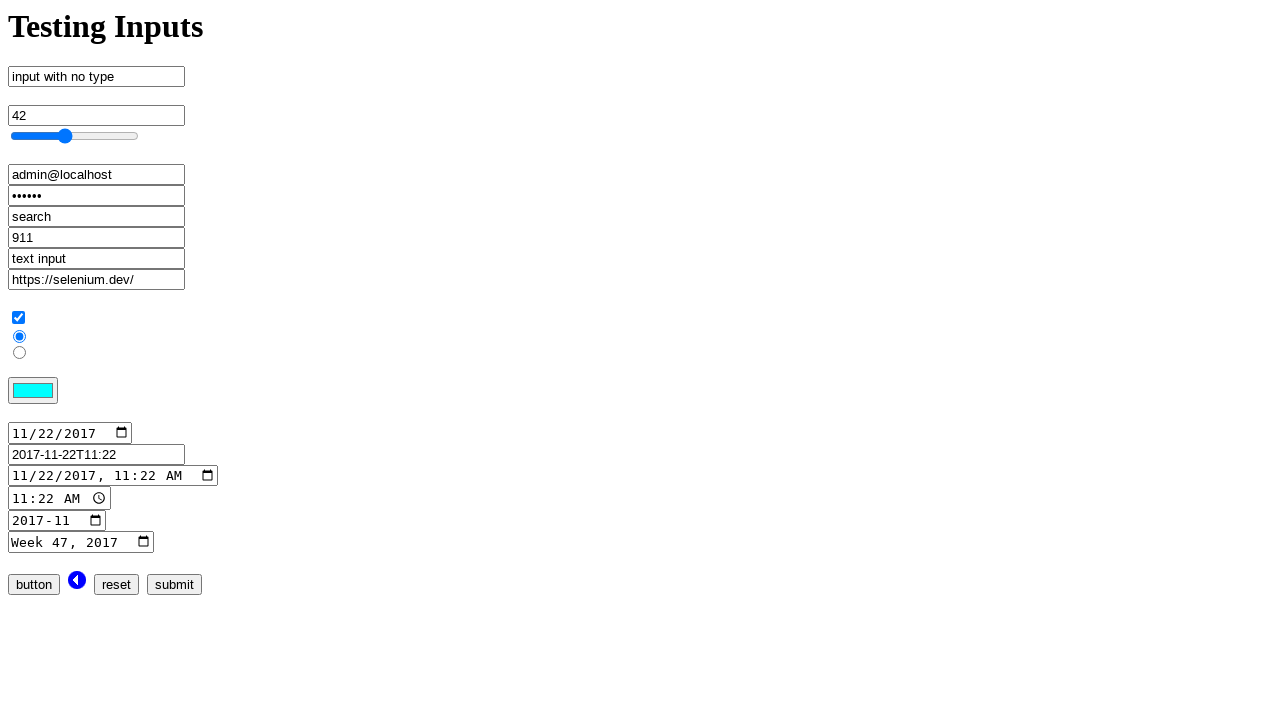

Verified that checkbox is selected/checked
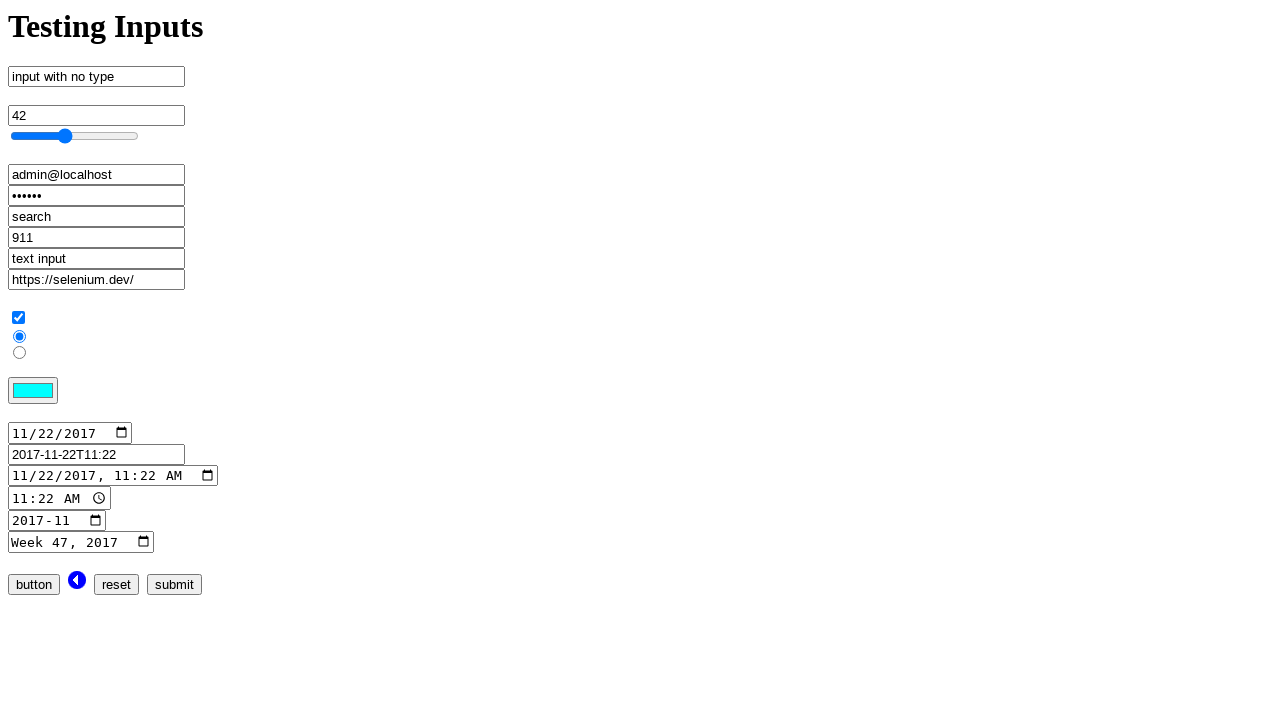

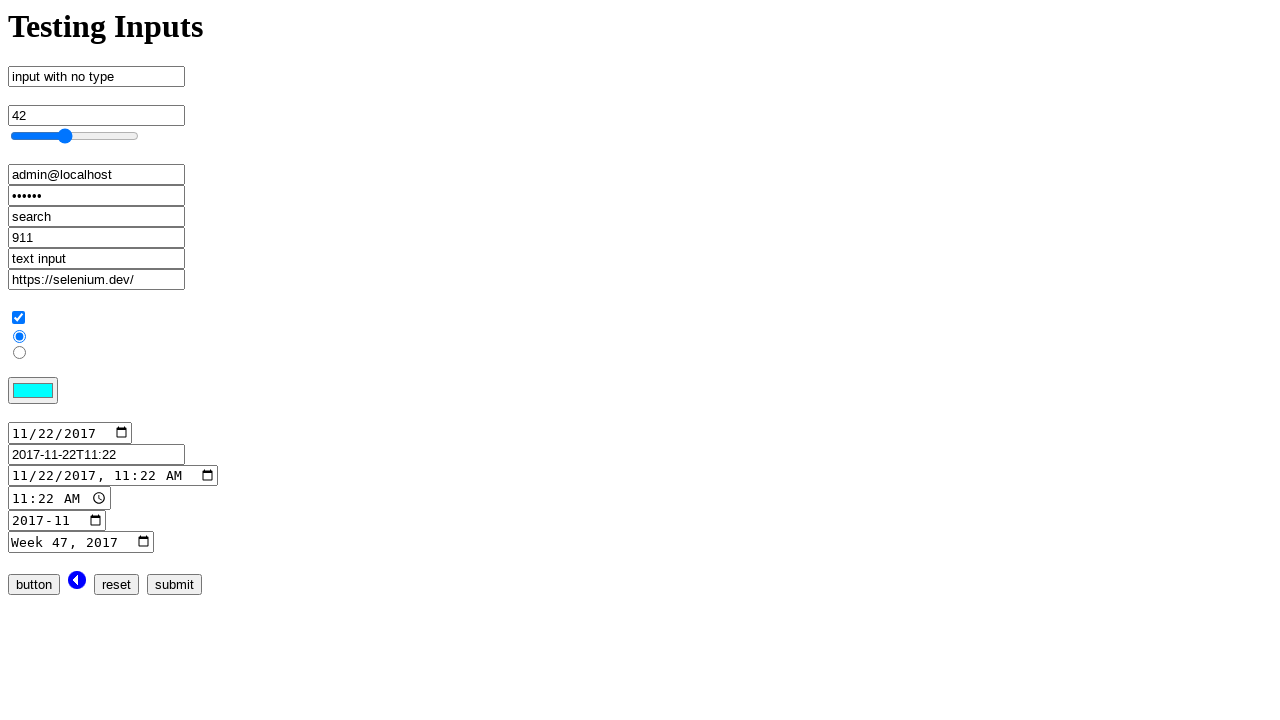